Tests drag and drop functionality within an iframe by dragging a draggable element to a droppable target on the jQuery UI demo page

Starting URL: https://jqueryui.com/droppable/

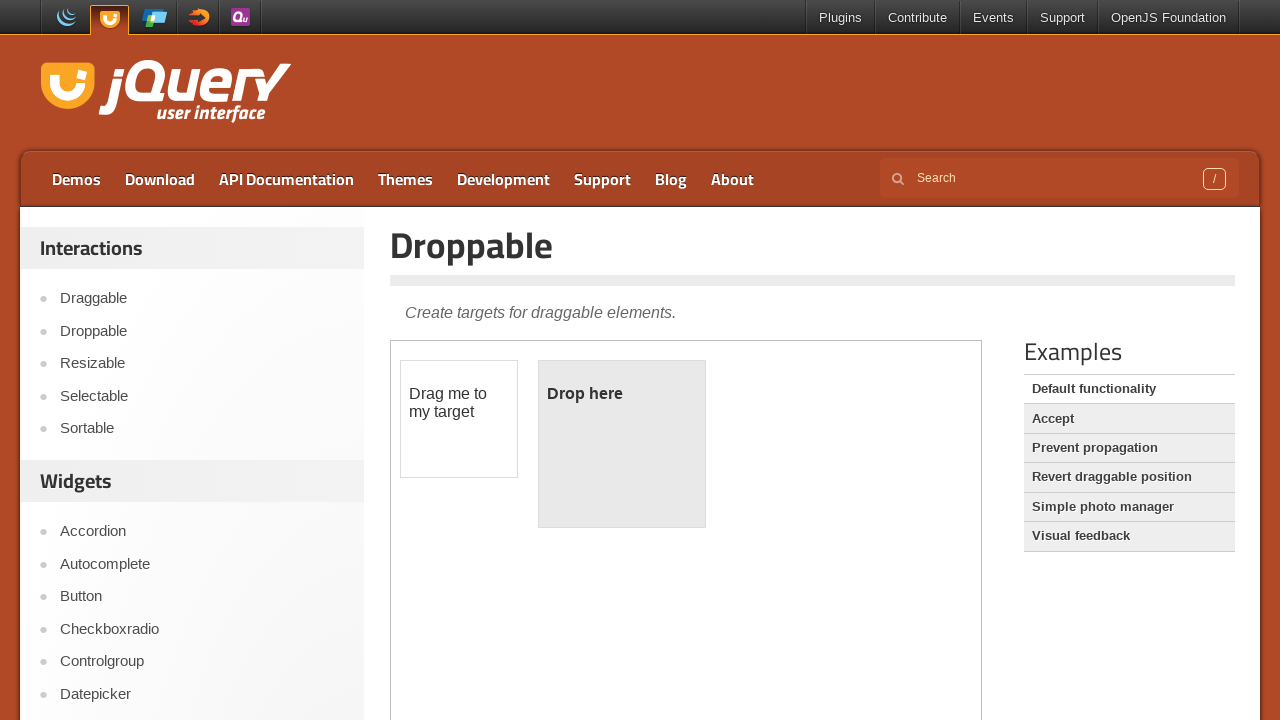

Located the demo-frame iframe
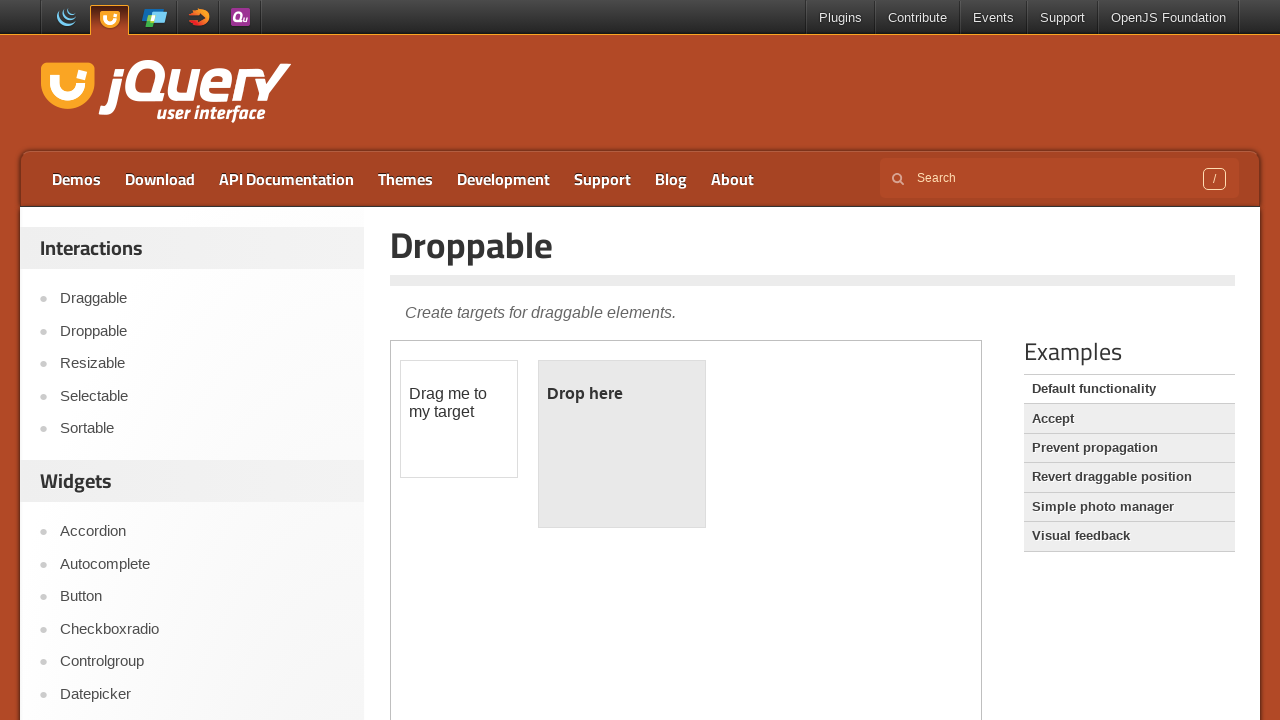

Located the draggable element with id 'draggable' within iframe
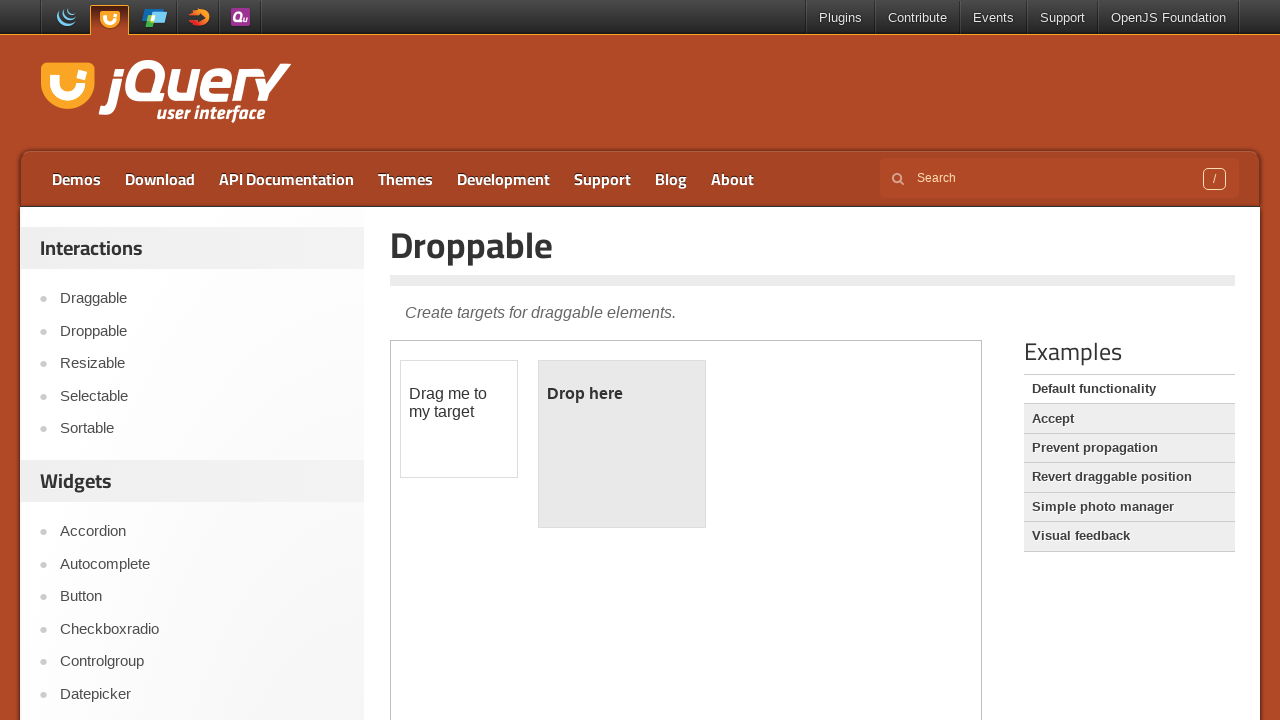

Located the droppable element with id 'droppable' within iframe
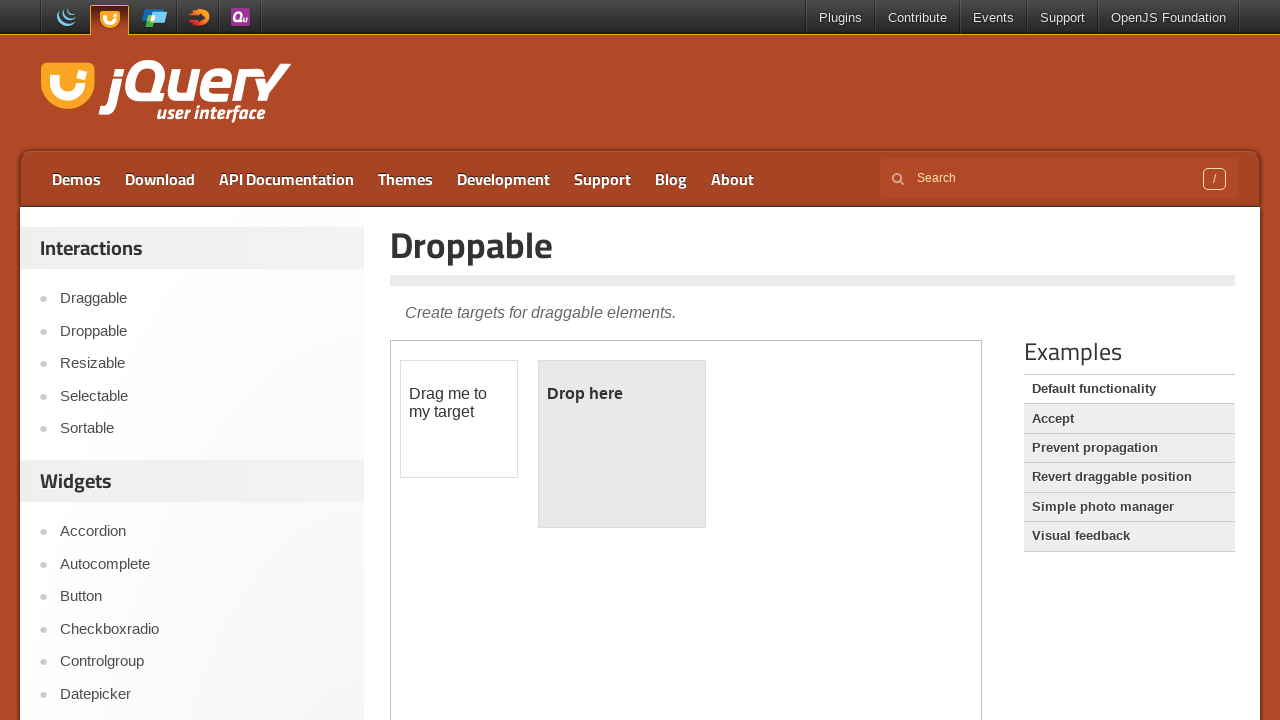

Dragged the draggable element to the droppable target at (622, 444)
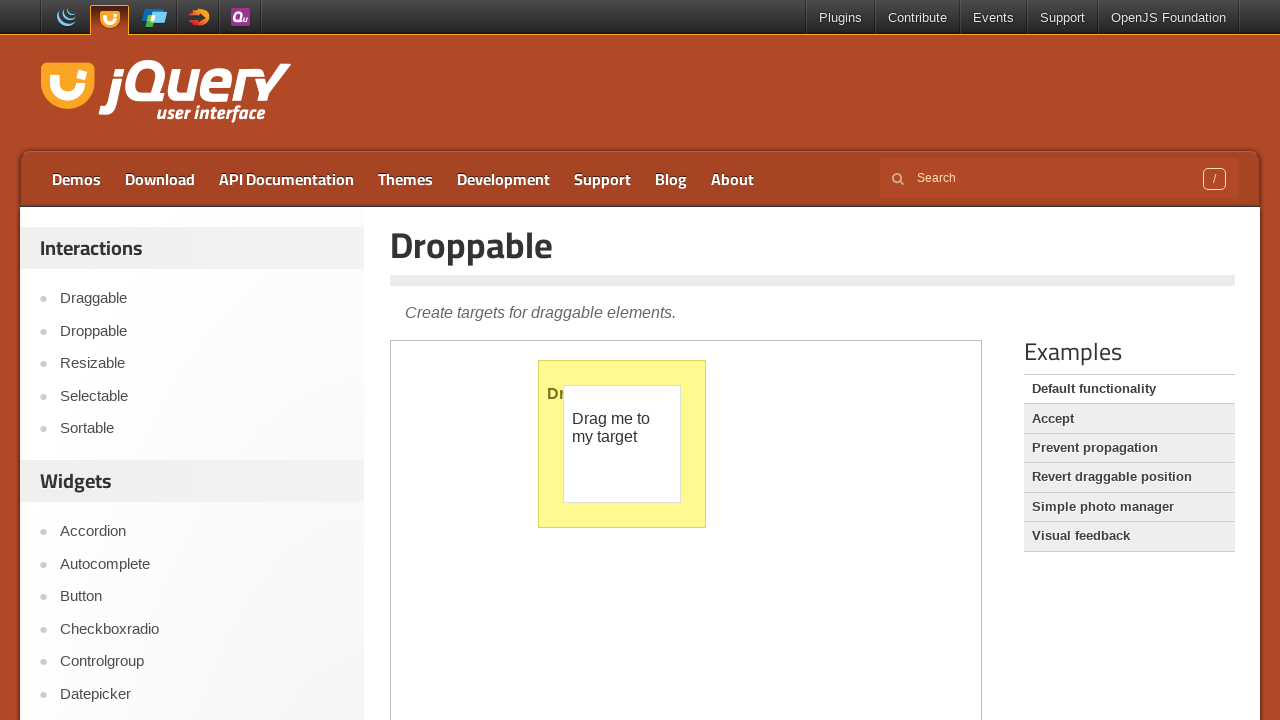

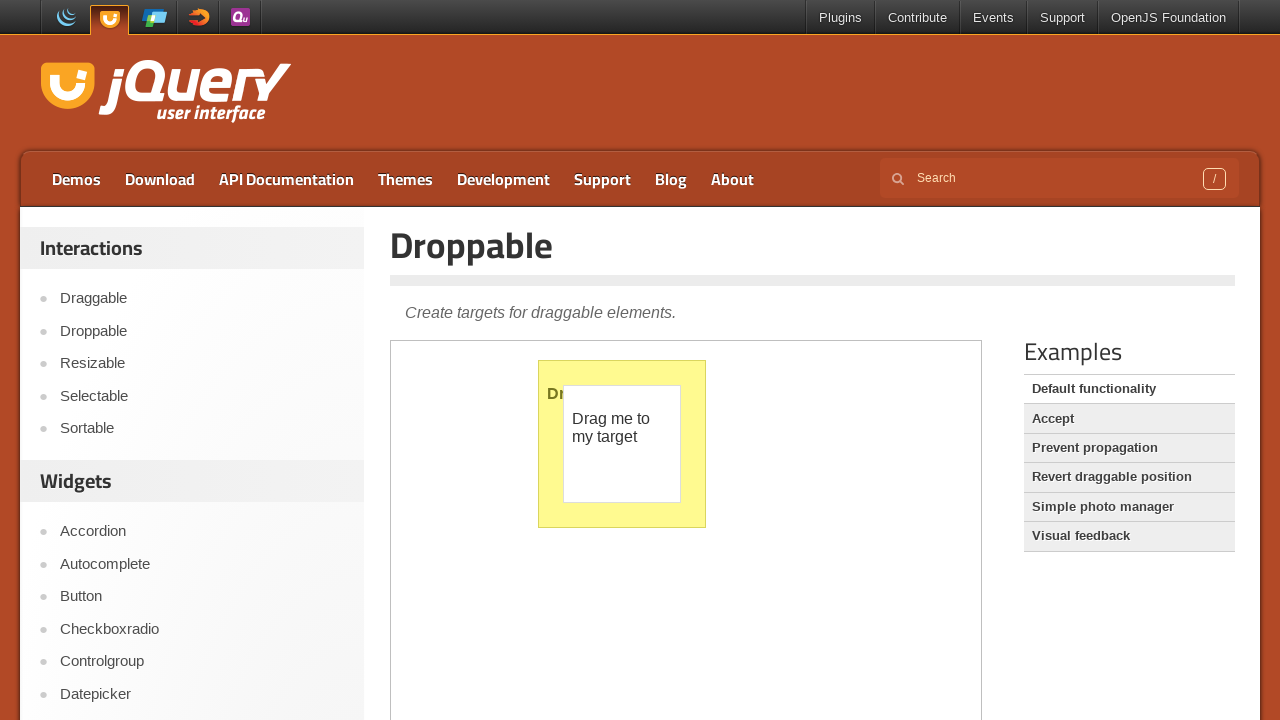